Tests right-click (context click) functionality on a button element using ActionChains

Starting URL: http://testautomationpractice.blogspot.com/

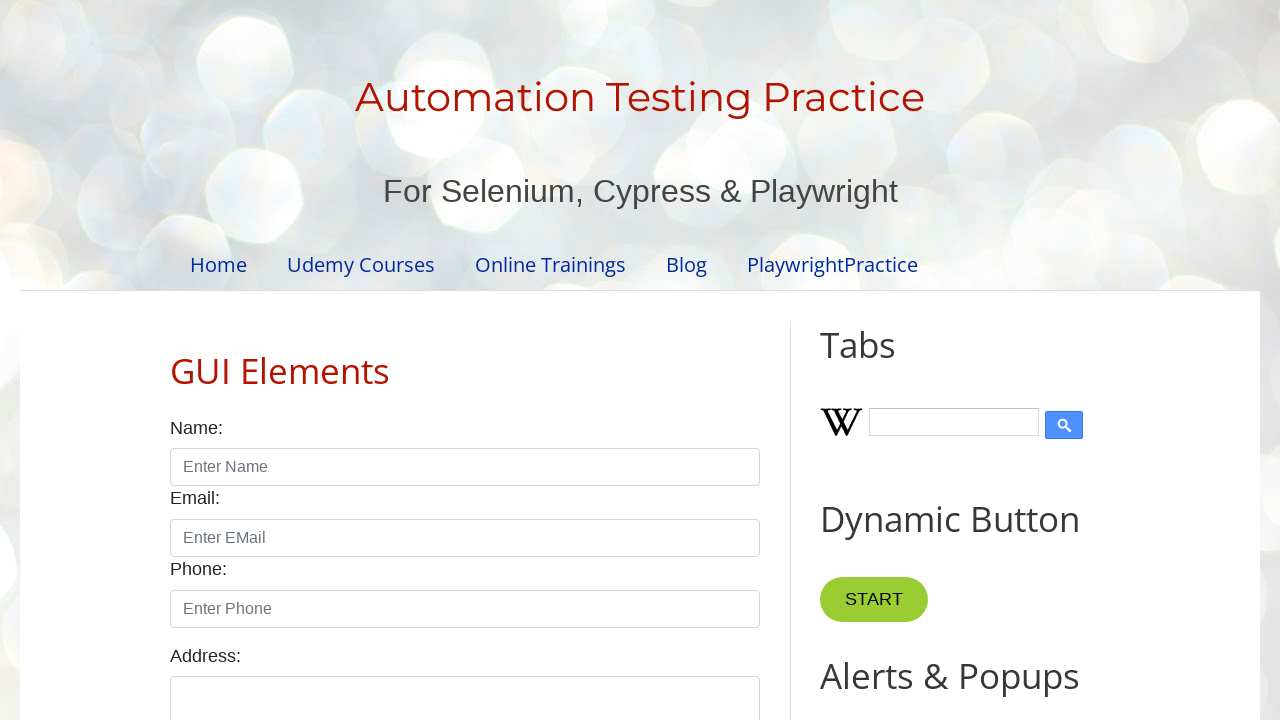

Right-clicked (context click) on the button element at (885, 360) on //*[@id='HTML10']/div[1]/button
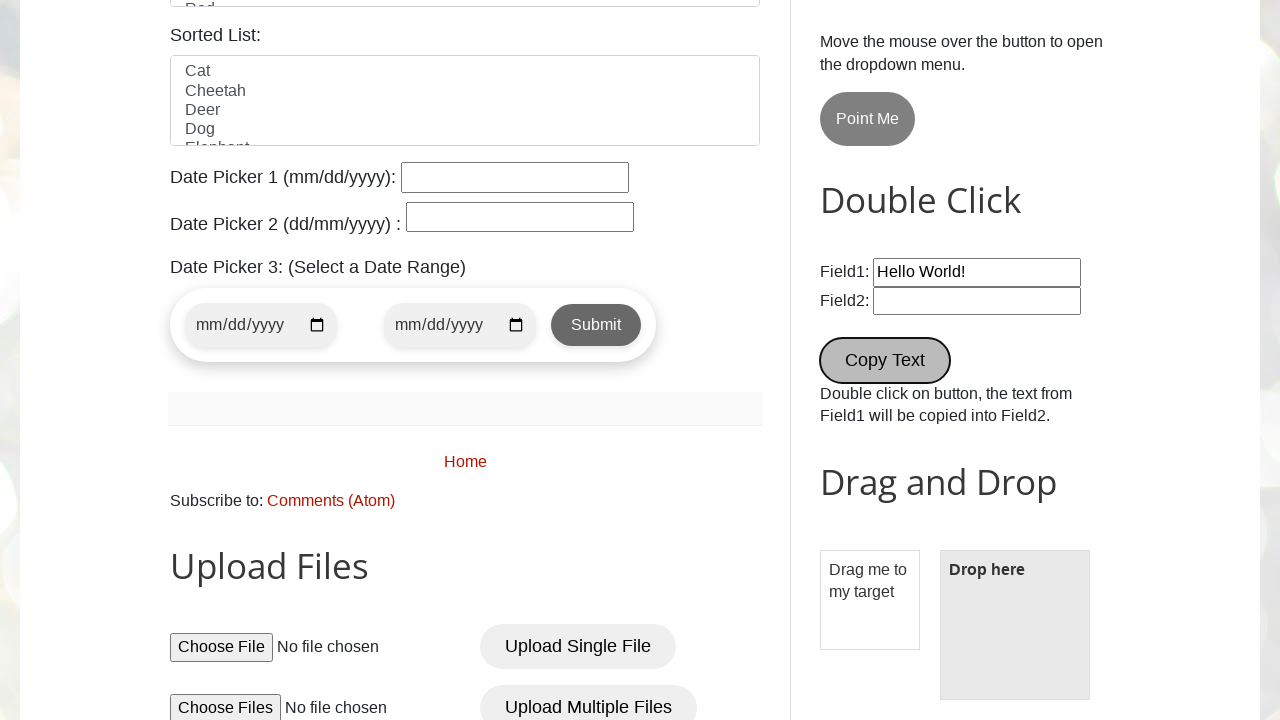

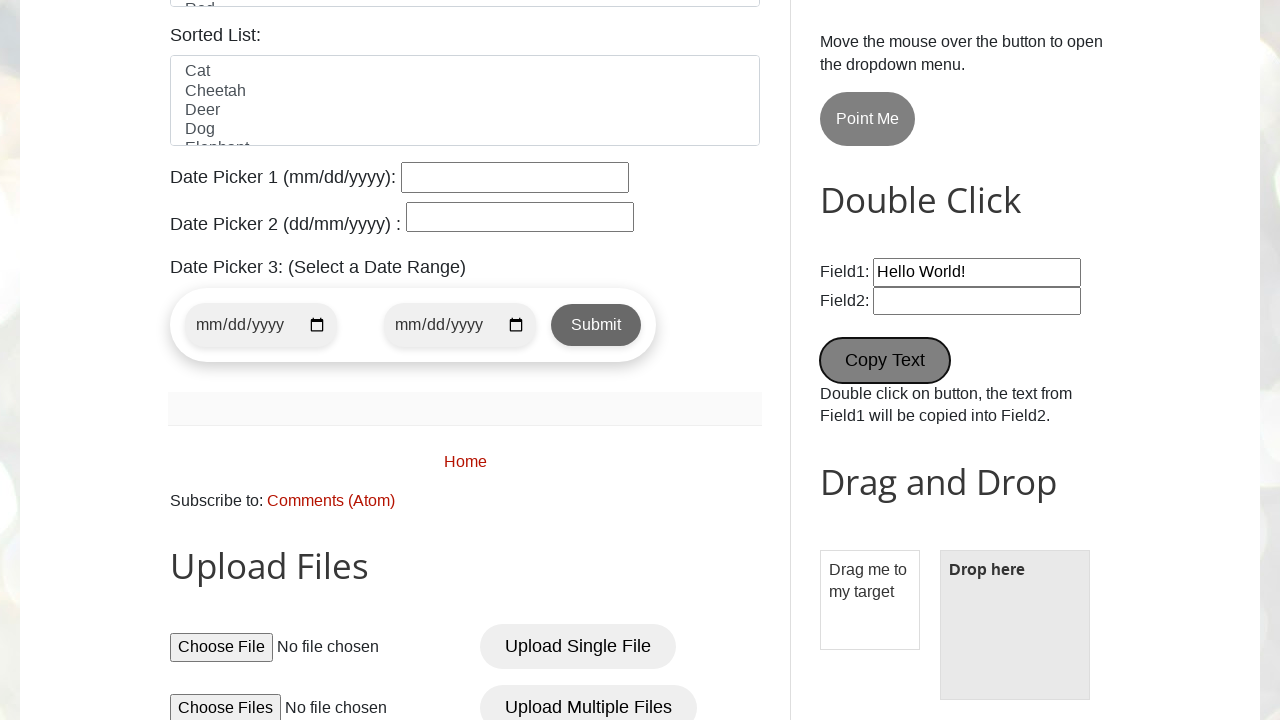